Selects the second option from the dropdown by index and verifies it becomes selected

Starting URL: http://the-internet.herokuapp.com/dropdown

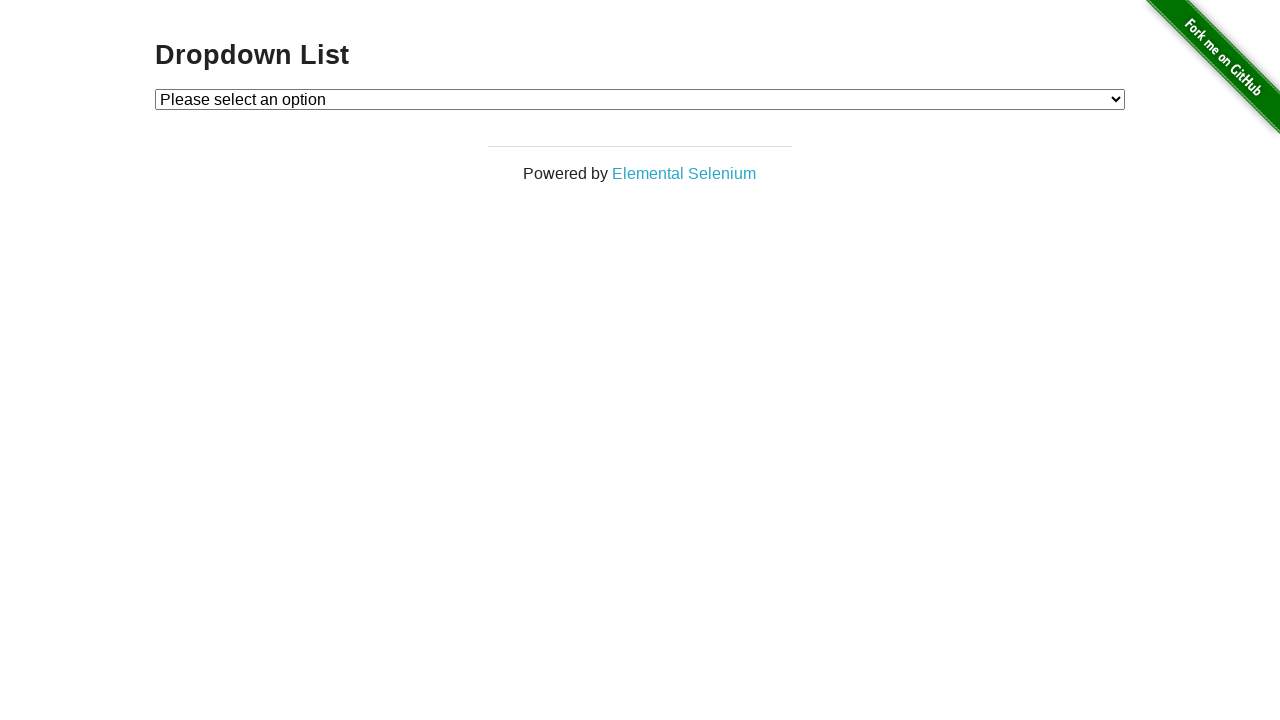

Dropdown element loaded and visible
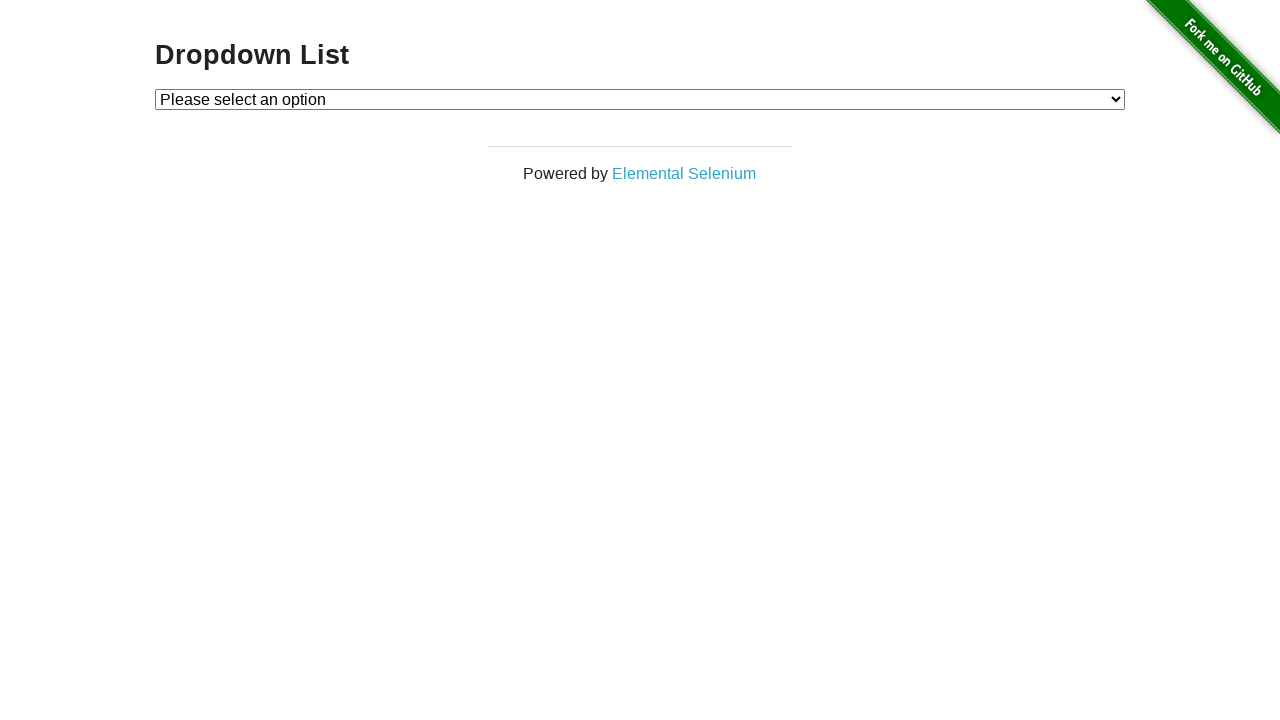

Selected second option from dropdown by index 2 on #dropdown
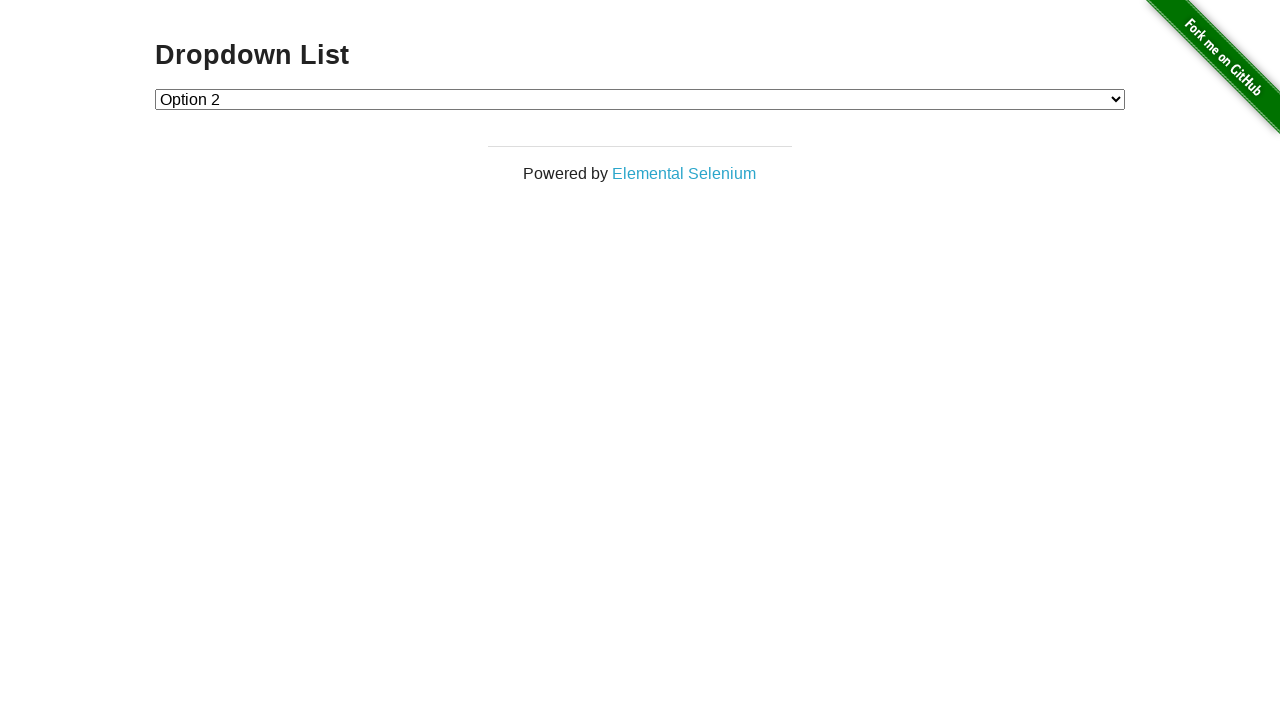

Retrieved selected dropdown value
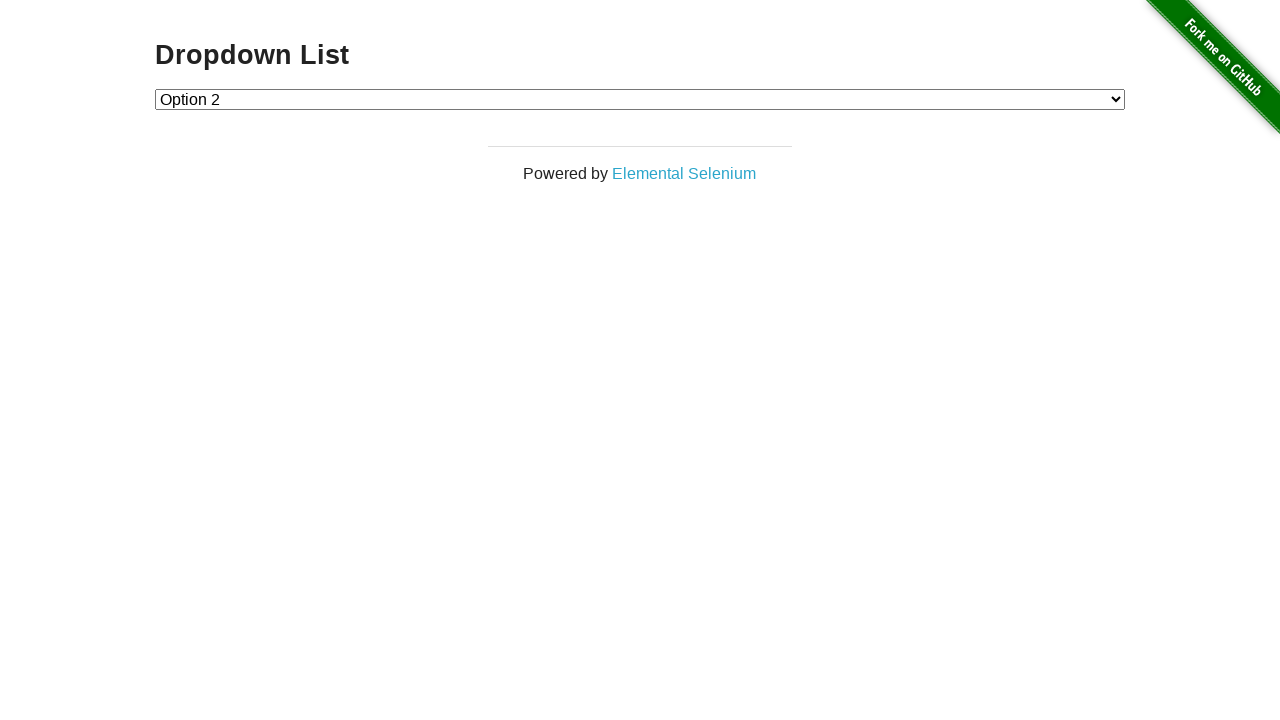

Verified that Option 2 is selected with value '2'
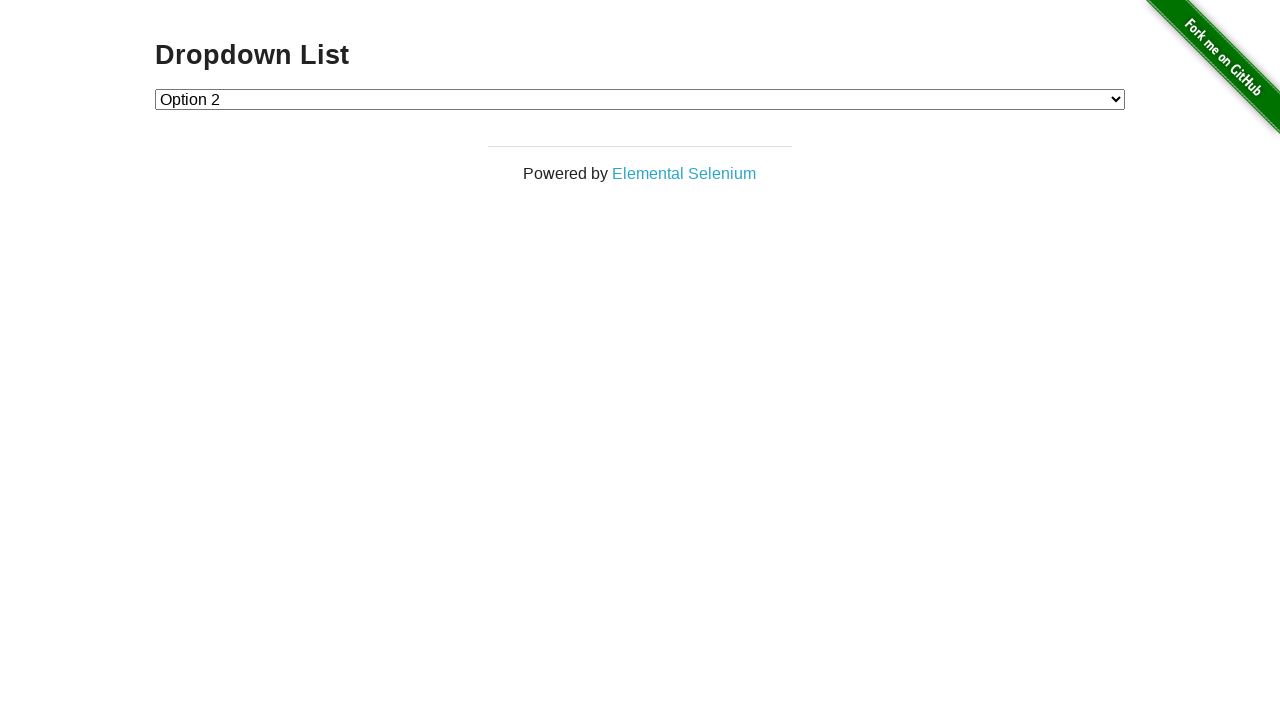

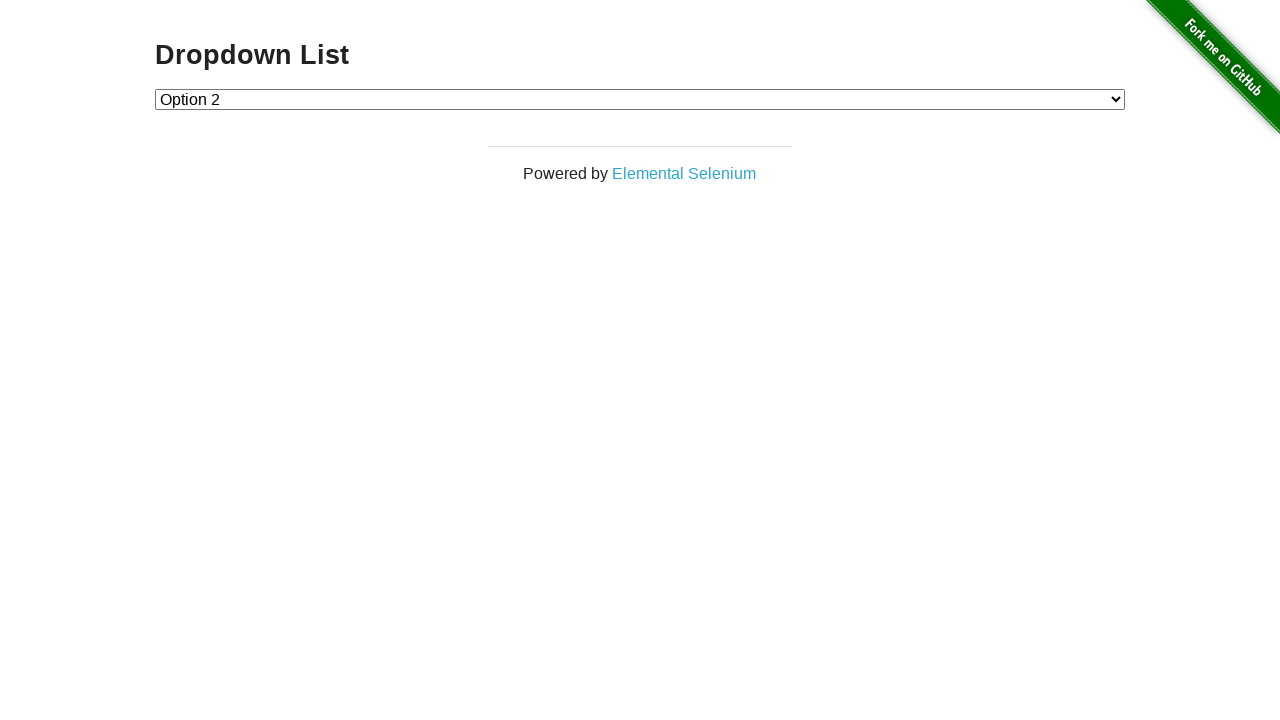